Tests radio button selection on an automation practice page by clicking radio buttons using different methods and verifying selection state

Starting URL: https://rahulshettyacademy.com/AutomationPractice/

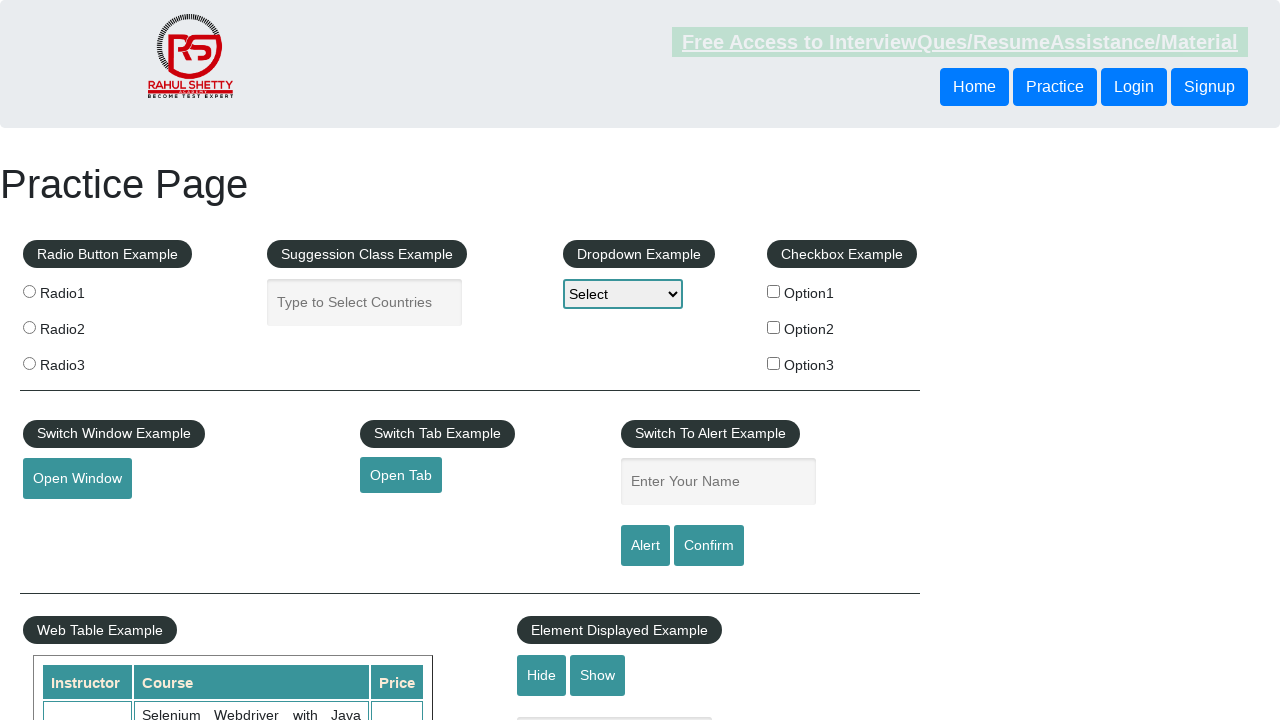

Clicked radio button 2 using XPath selector at (29, 327) on xpath=//label[@for='radio2']/input
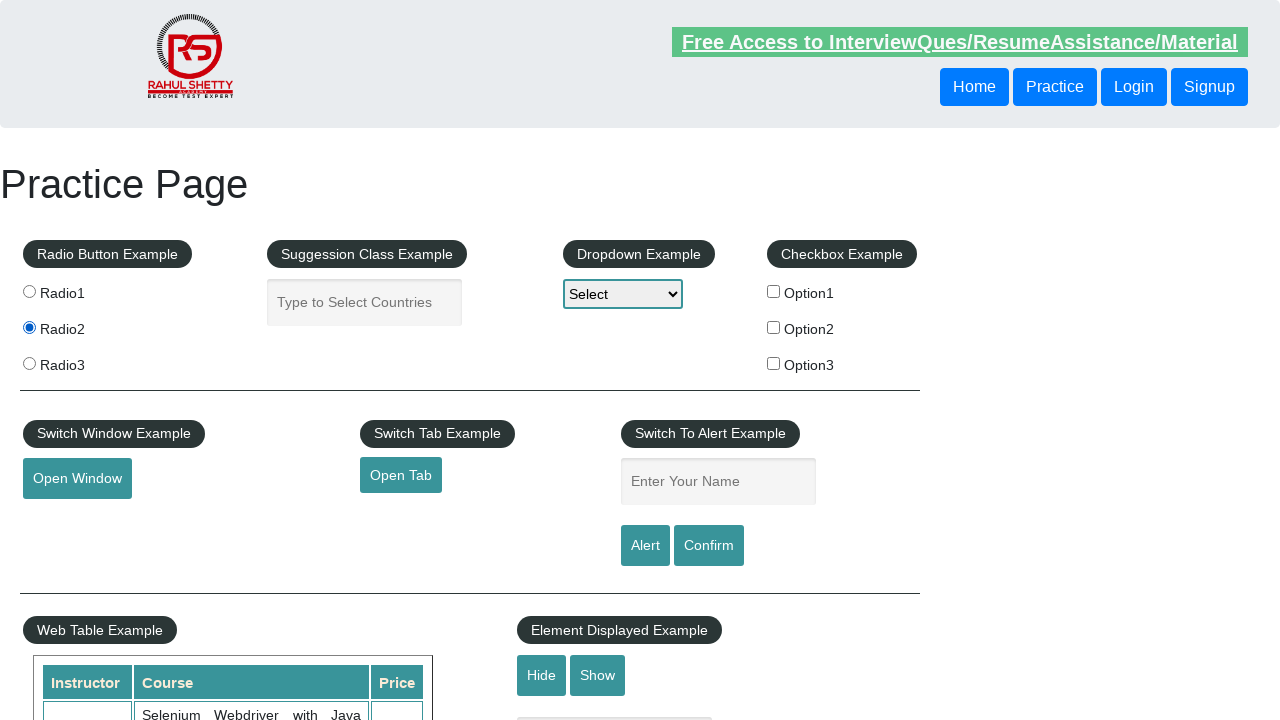

Located all radio buttons with class radioButton
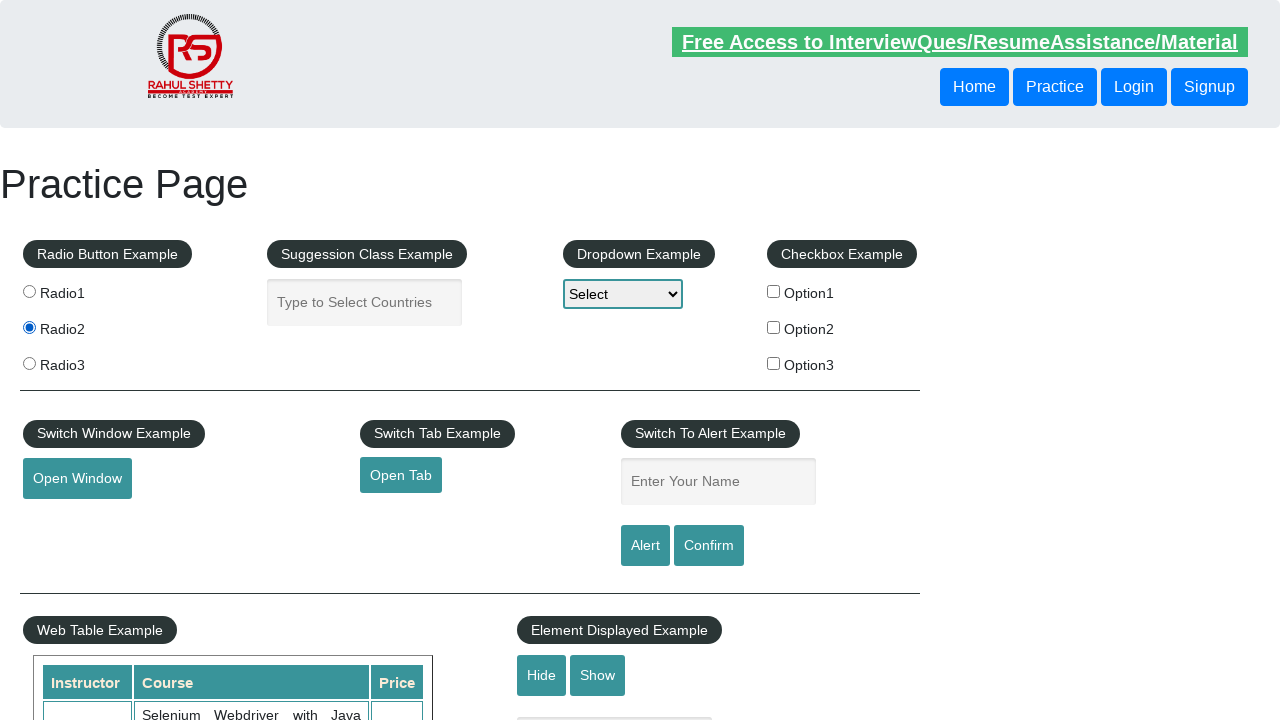

Clicked radio button 3 by matching value attribute at (29, 363) on .radioButton >> nth=2
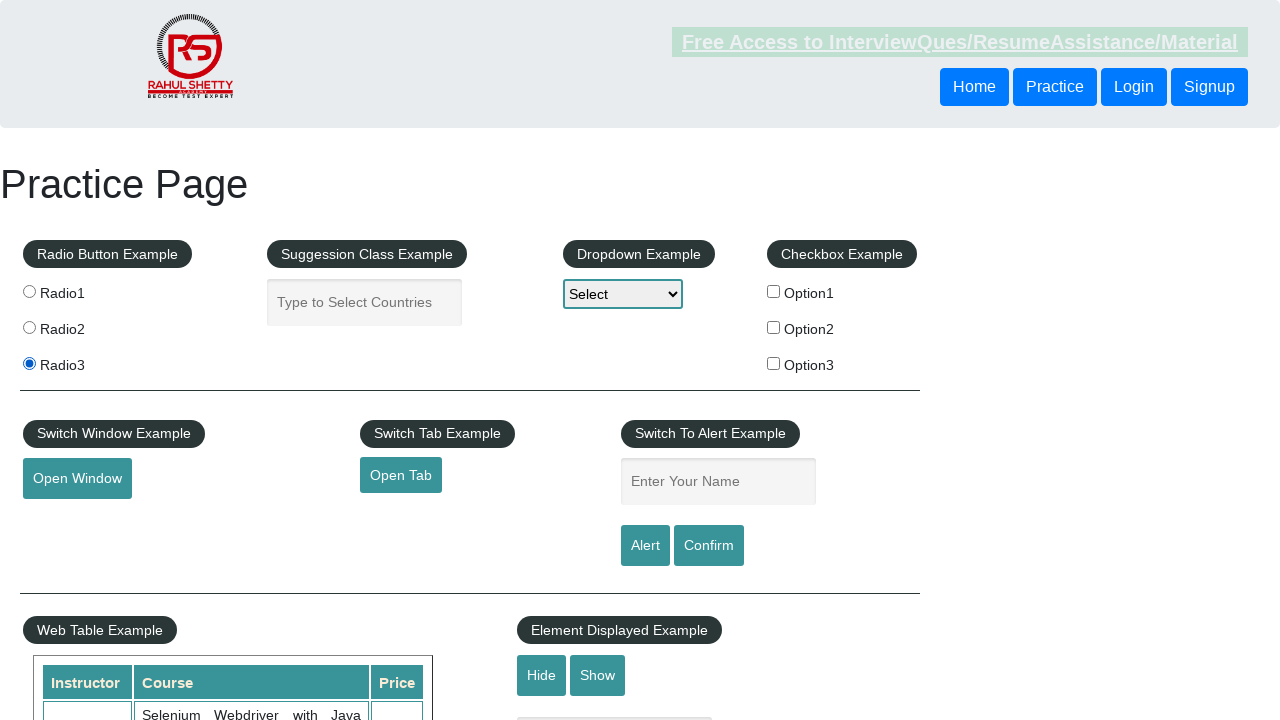

Verified that radio button 3 is selected
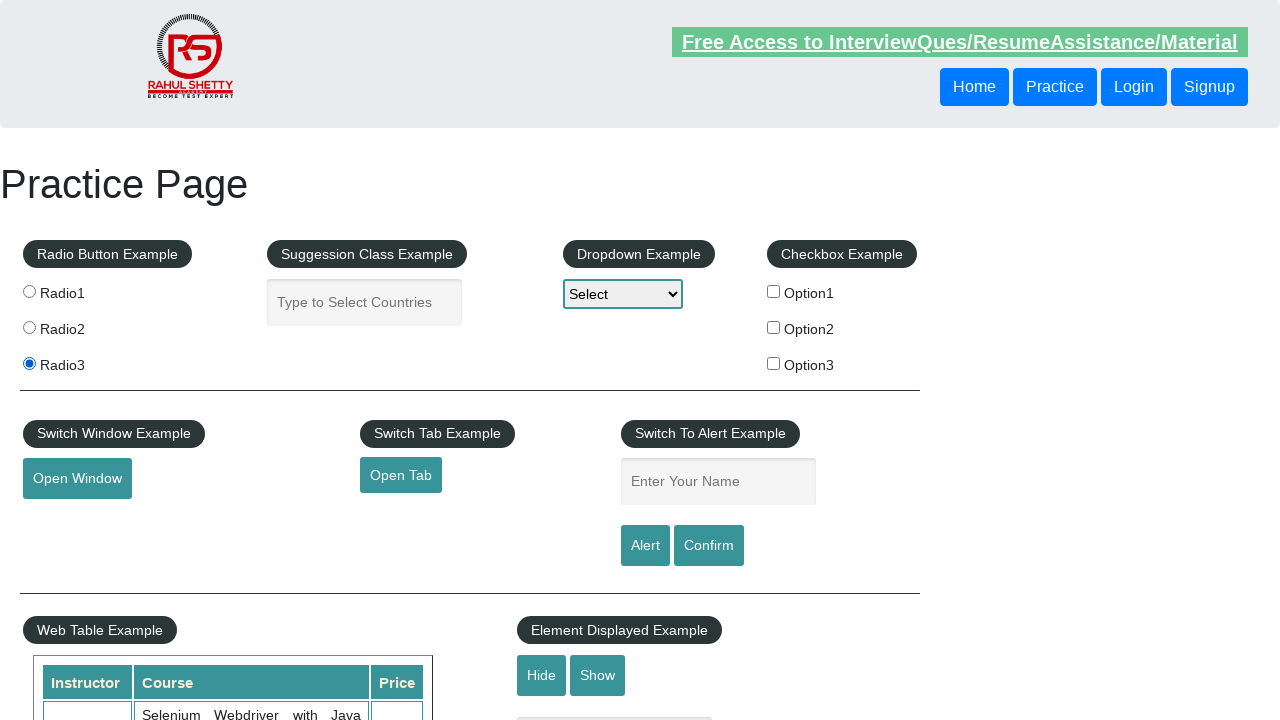

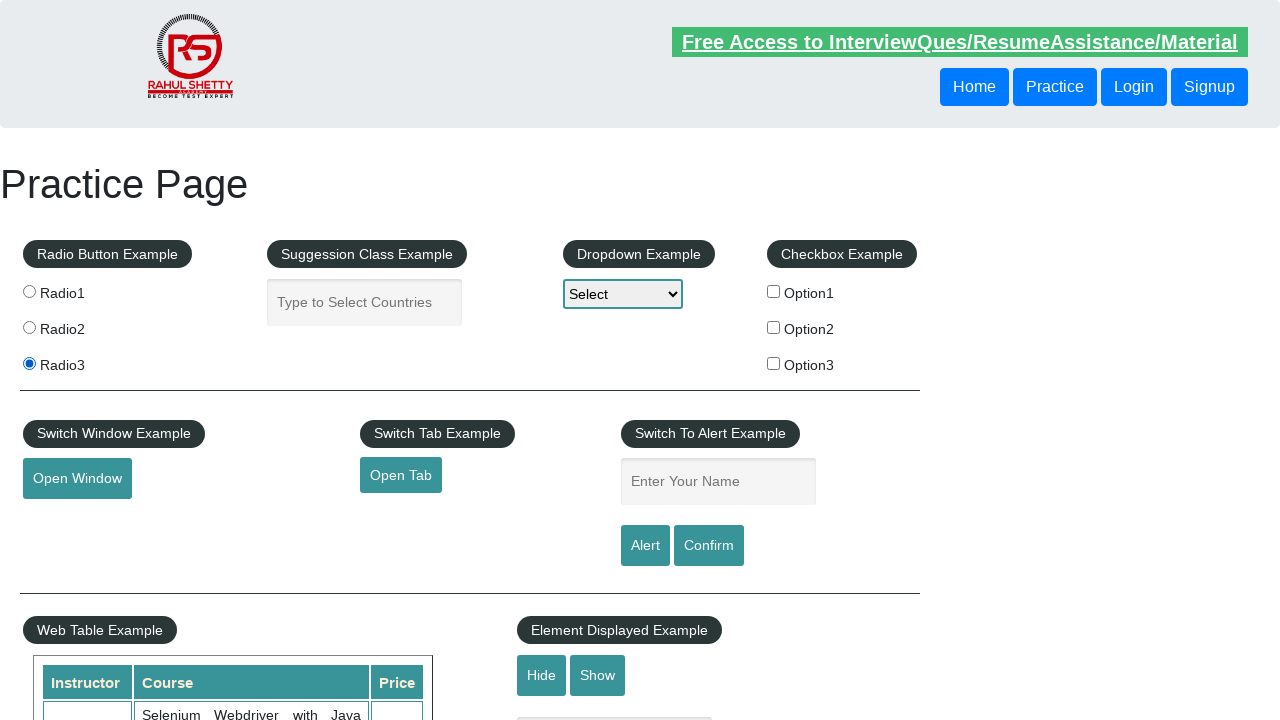